Tests drag and drop functionality on jQuery UI demo page by dragging an element and dropping it onto a target area

Starting URL: https://jqueryui.com/droppable/

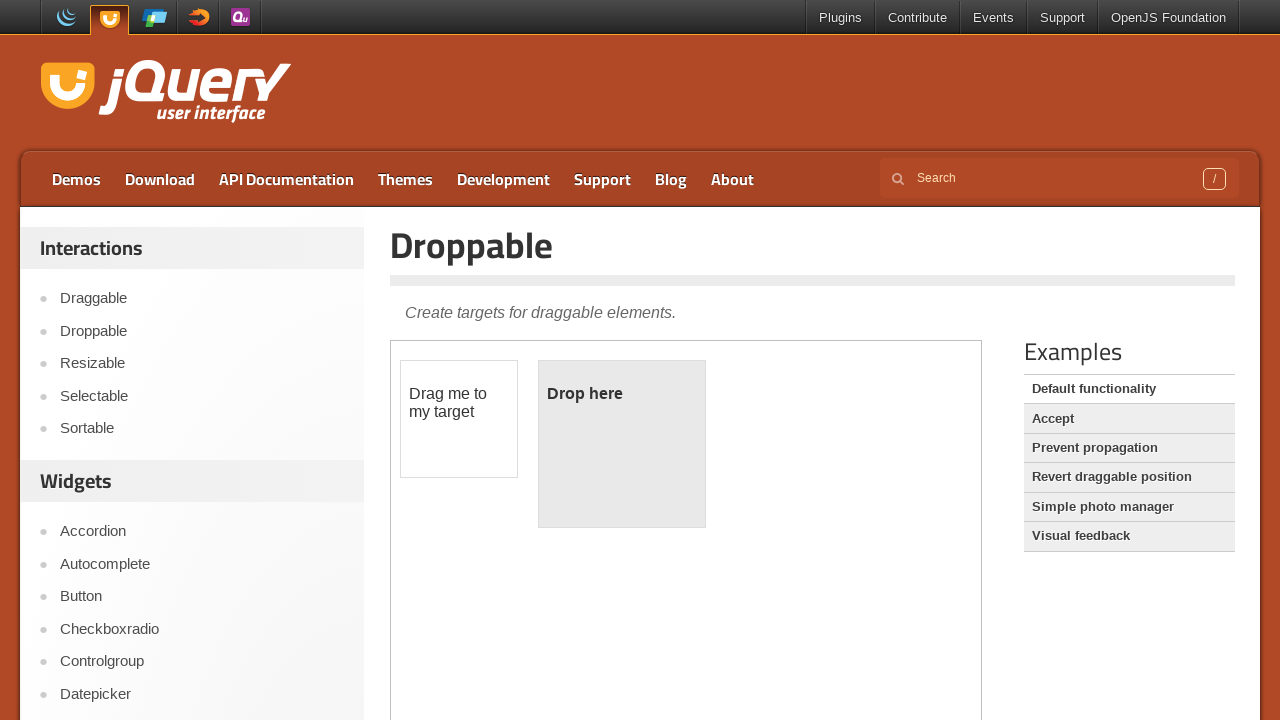

Navigated to jQuery UI droppable demo page
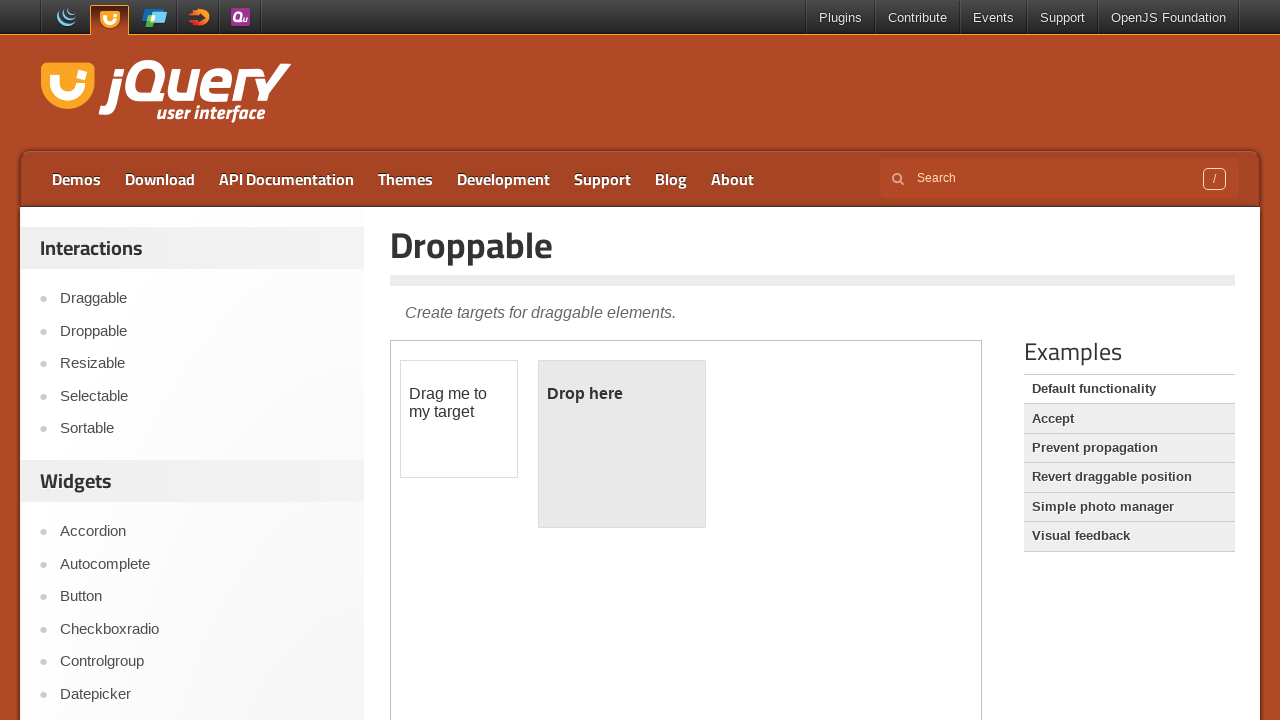

Located iframe containing drag and drop demo
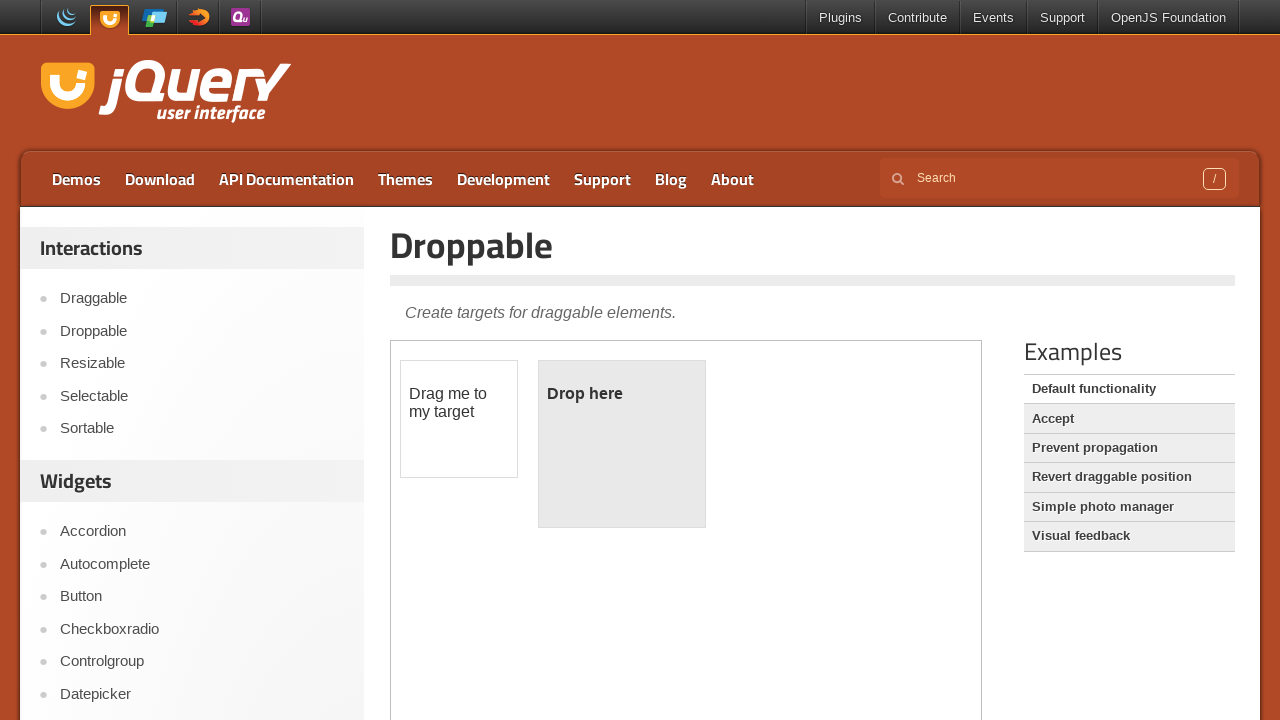

Located draggable element
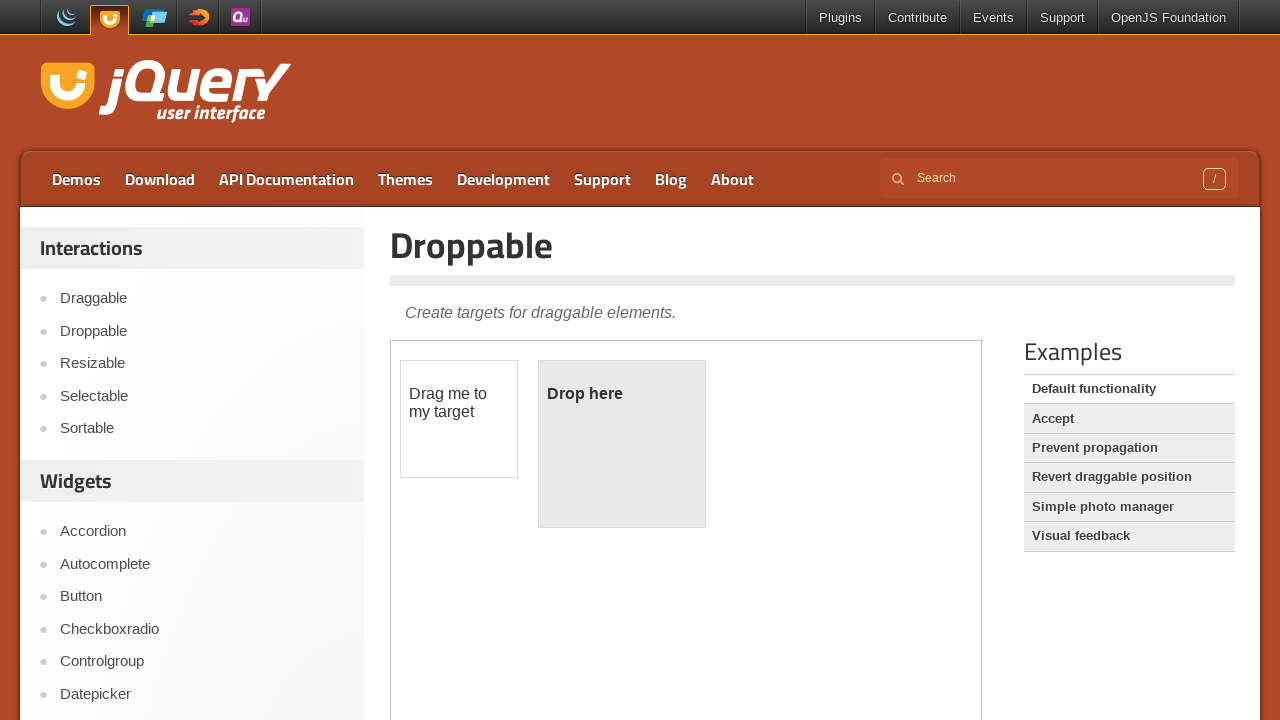

Located droppable target area
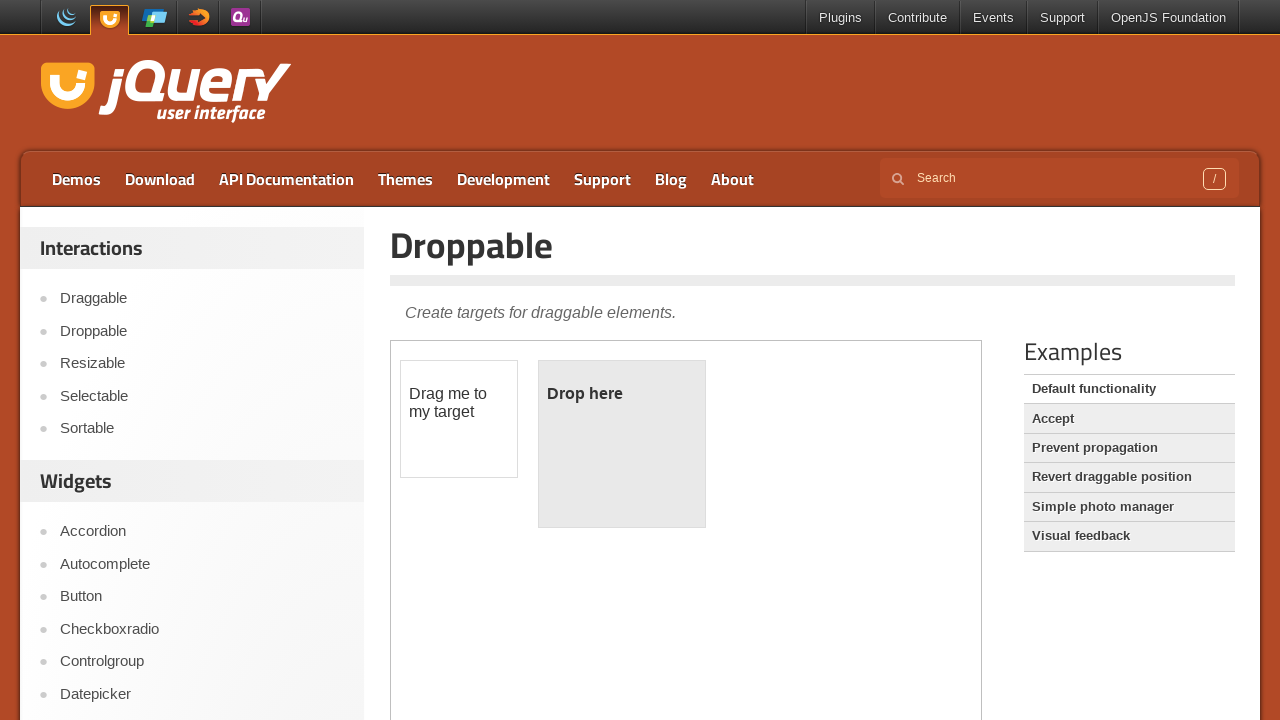

Dragged element onto target area and dropped it at (622, 444)
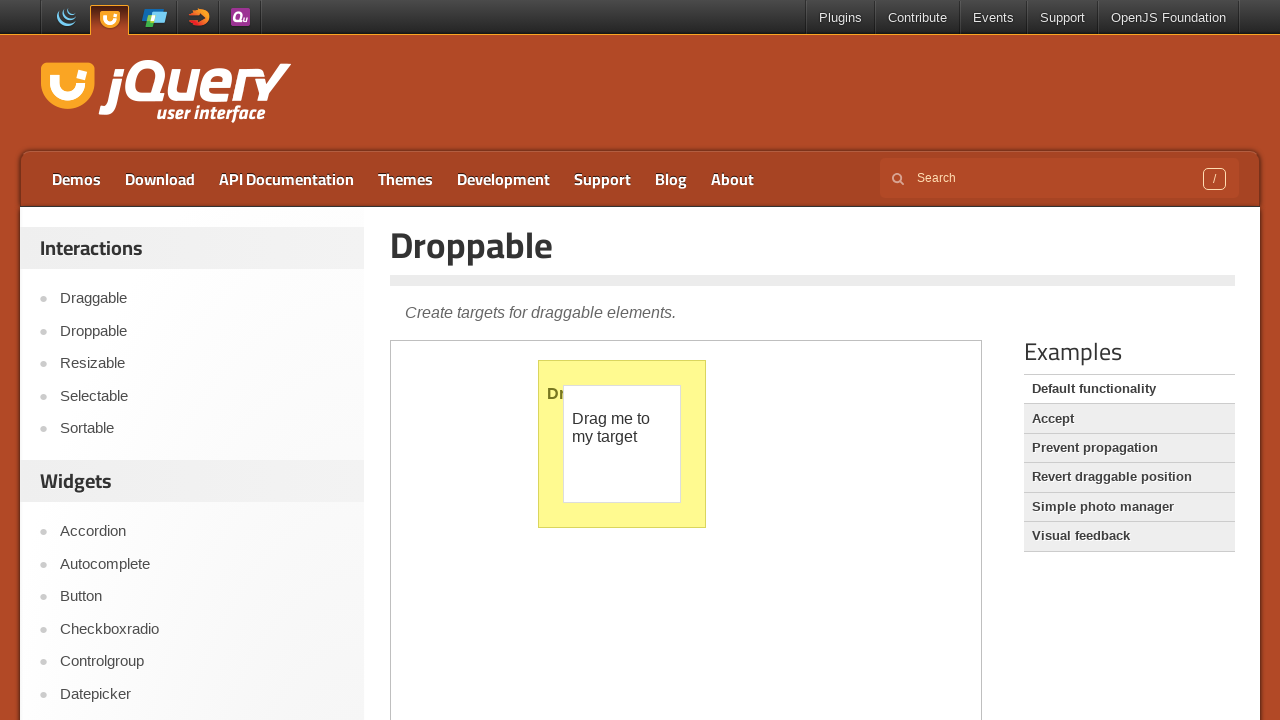

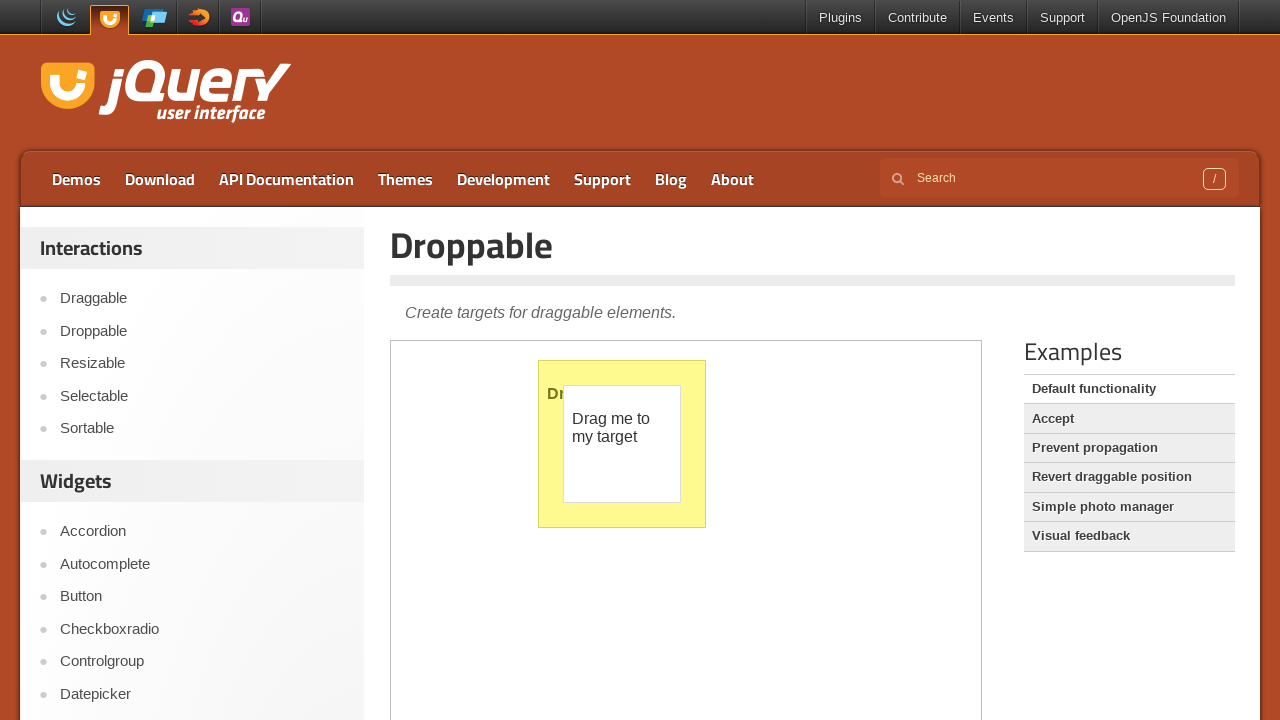